Tests form submission on an Angular practice site by filling in name, email, password fields, selecting dropdown options, and verifying success message

Starting URL: https://rahulshettyacademy.com/angularpractice/

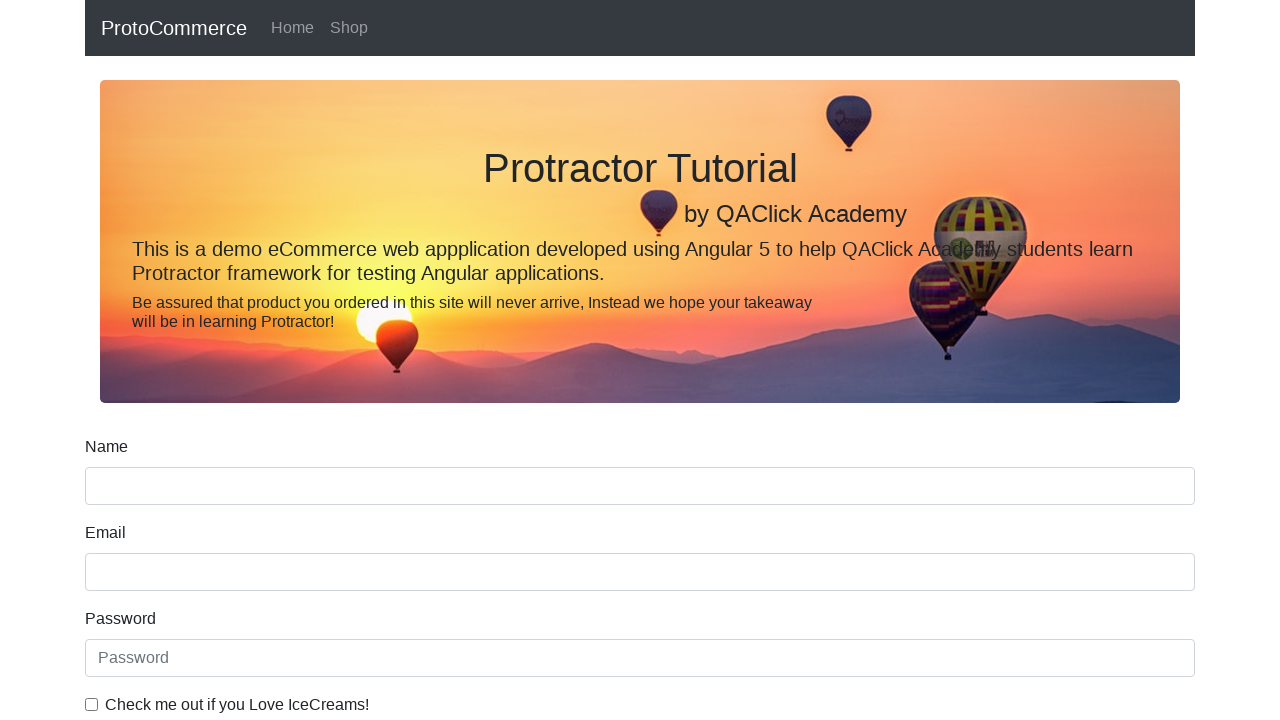

Filled name field with 'TestMe' on input[name='name']
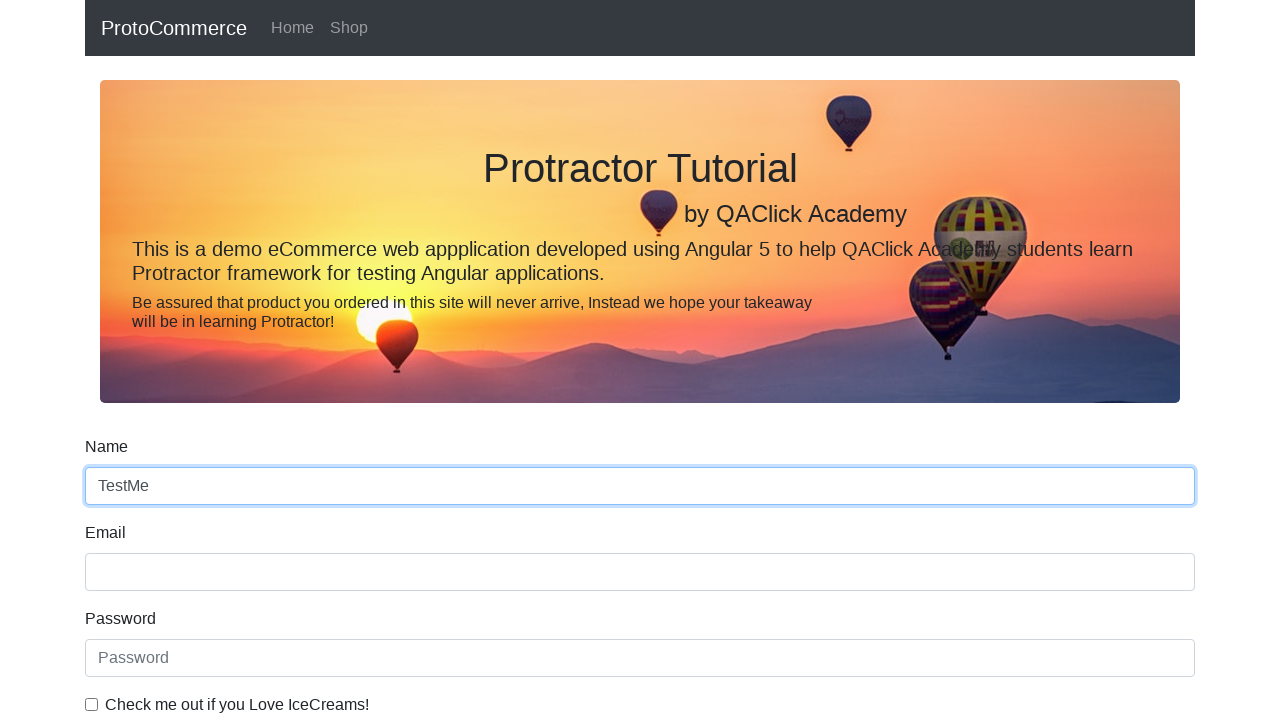

Filled email field with 'testme@yopmail.com' on input[name='email']
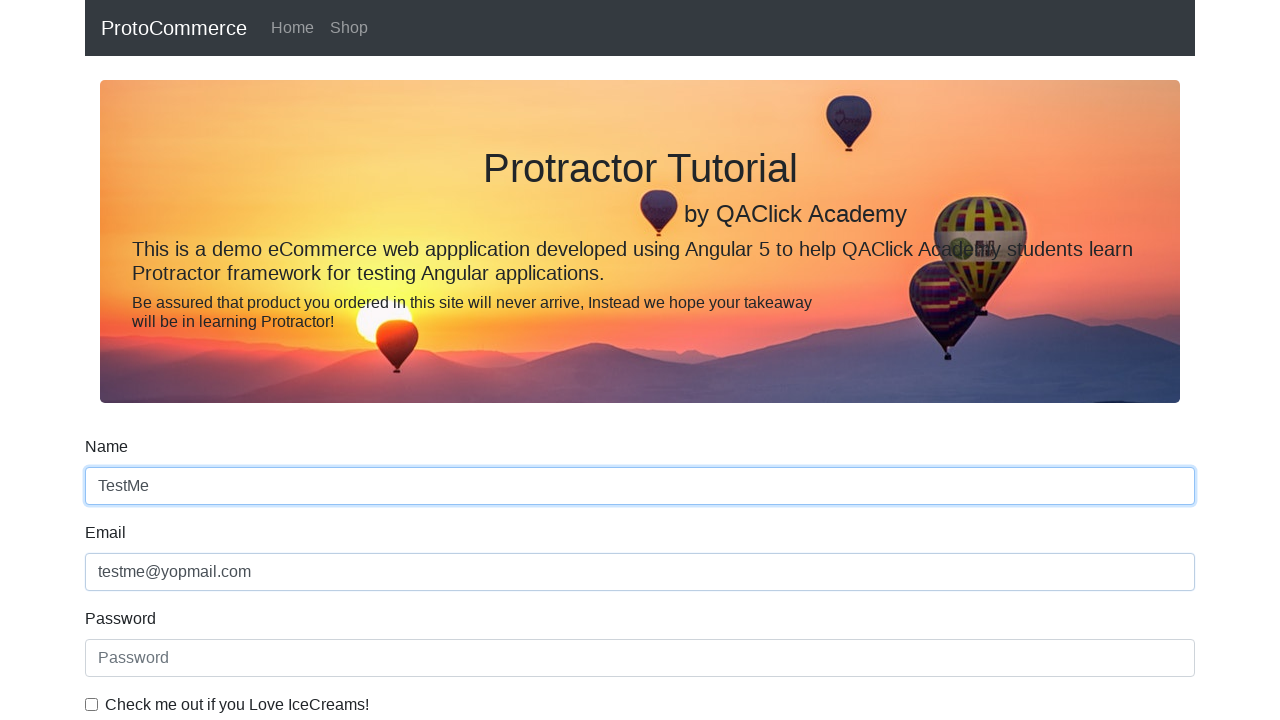

Filled password field with 'Test@123' on #exampleInputPassword1
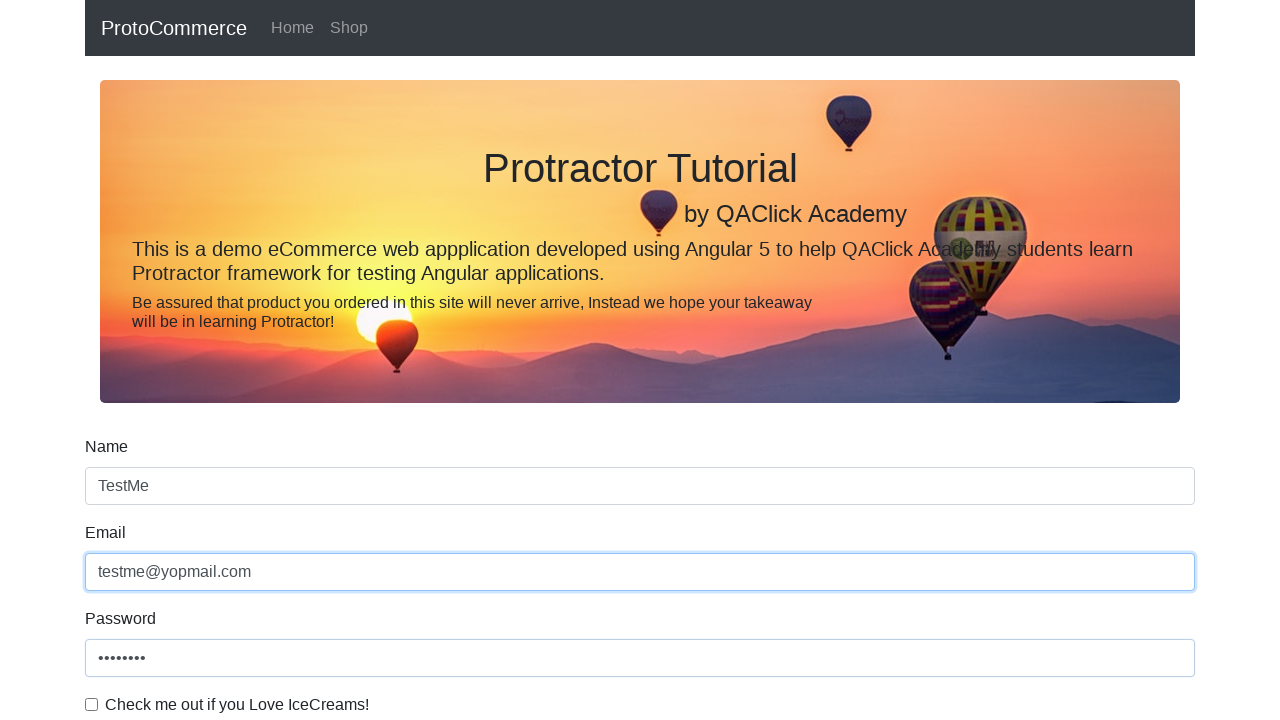

Checked the checkbox at (92, 704) on #exampleCheck1
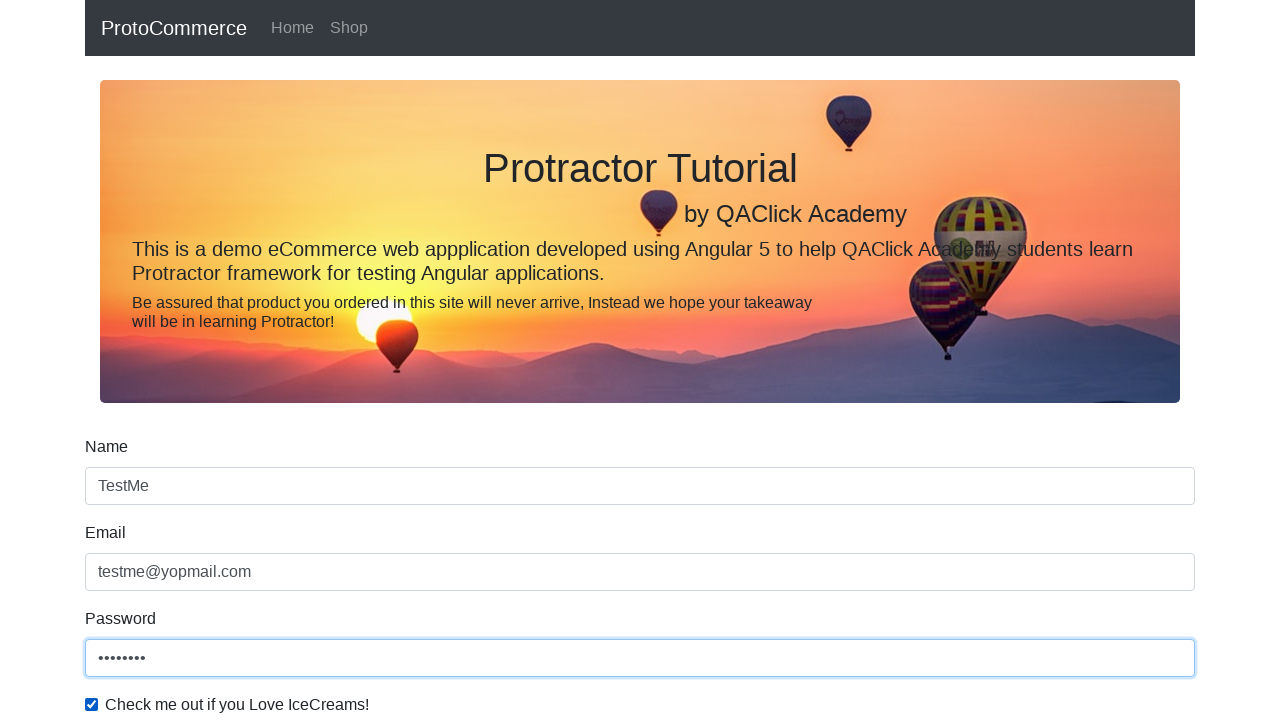

Selected 'Female' from gender dropdown on #exampleFormControlSelect1
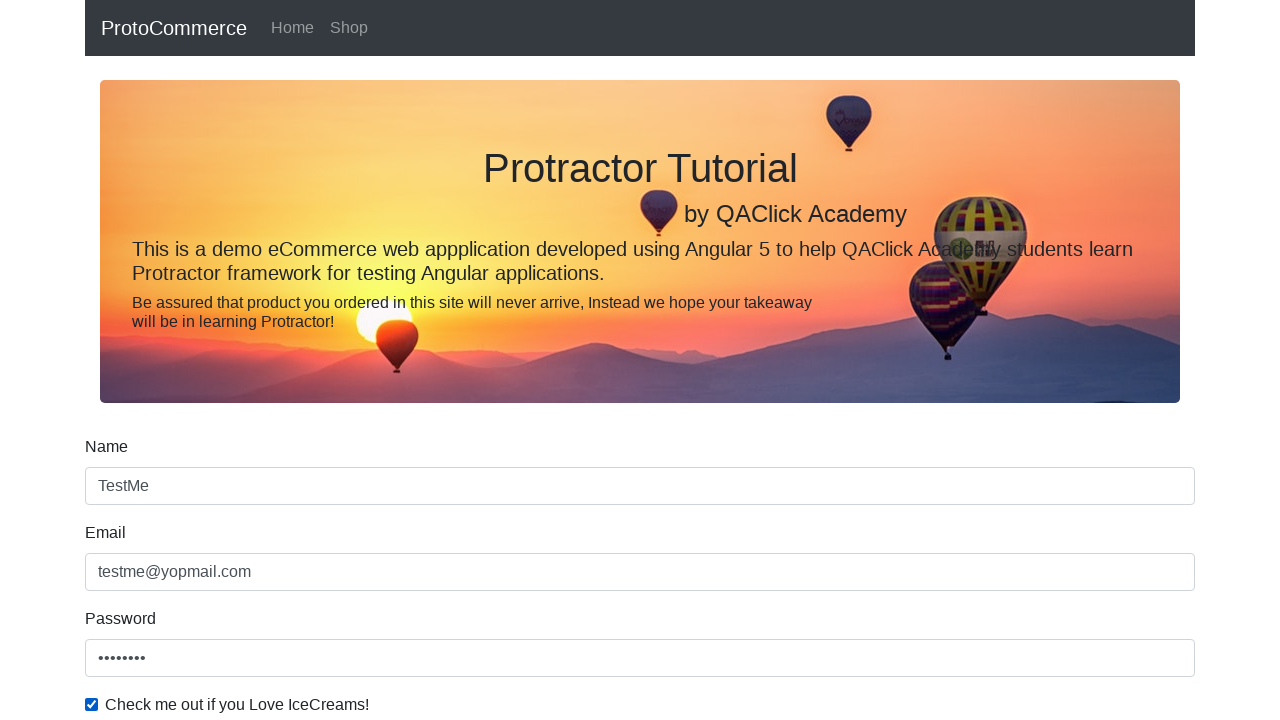

Selected gender dropdown option at index 0 (Male) on #exampleFormControlSelect1
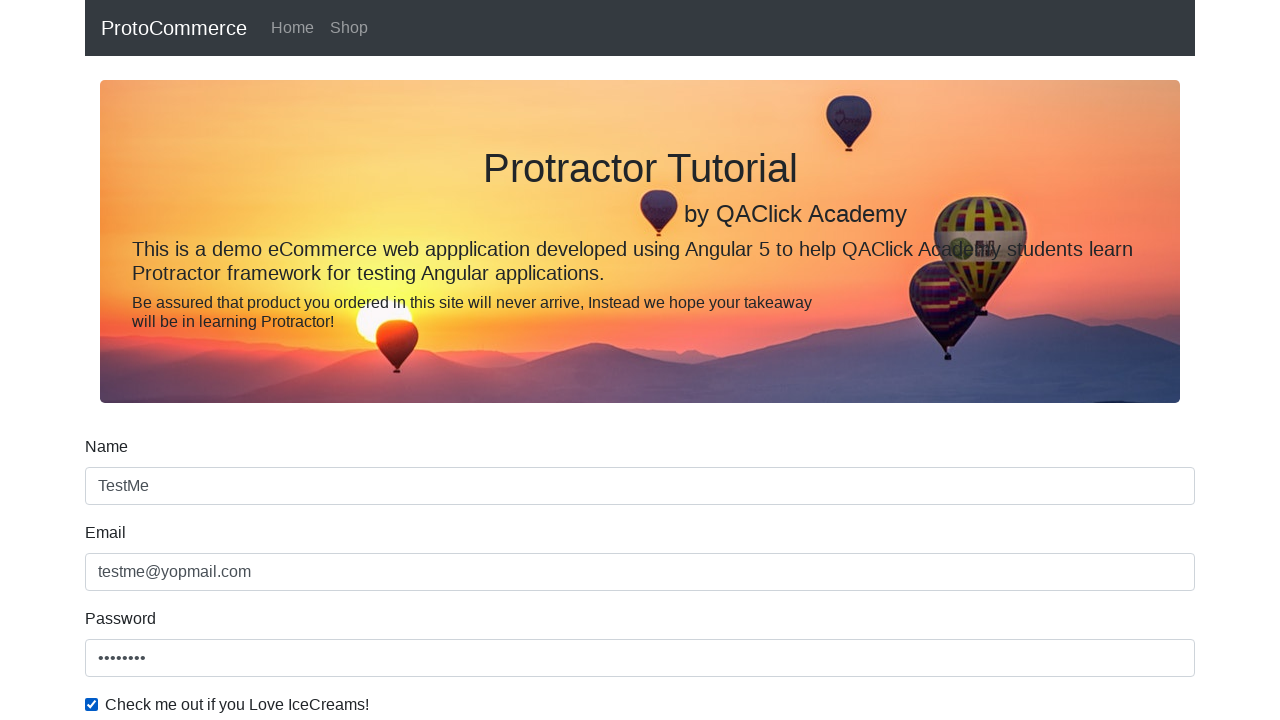

Clicked Submit button to submit the form at (123, 491) on xpath=//input[@value='Submit']
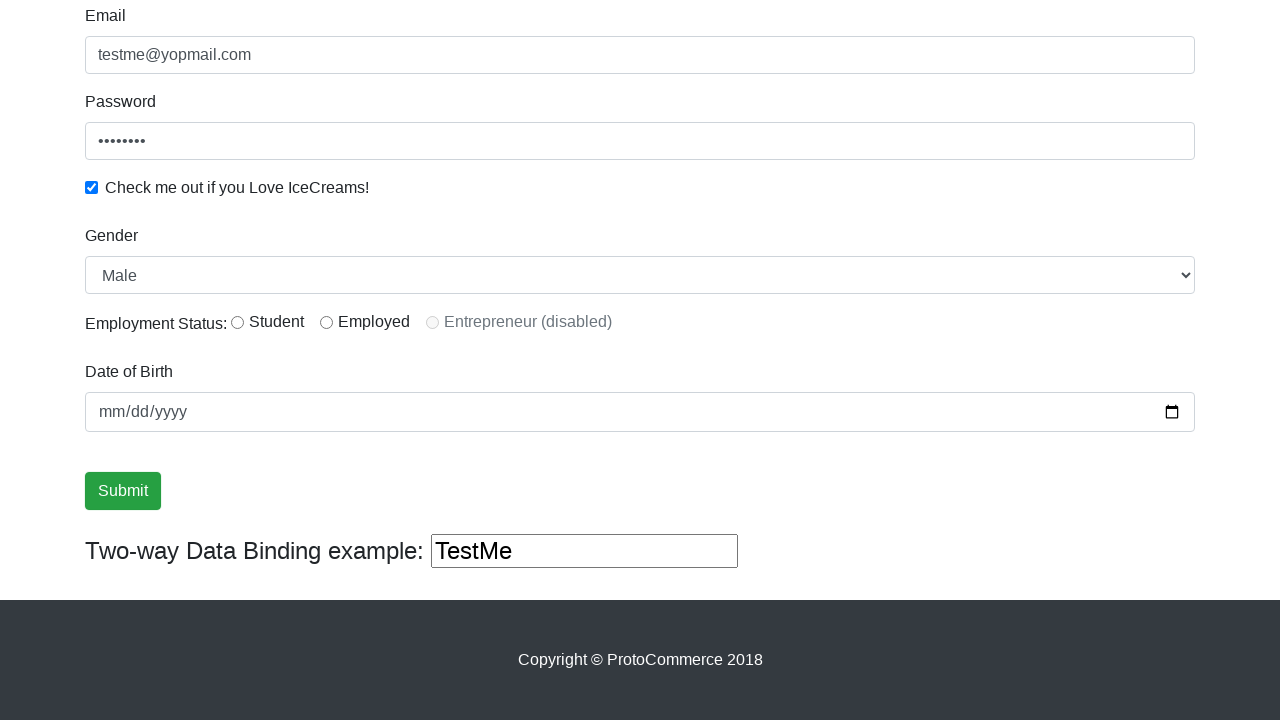

Success alert message appeared
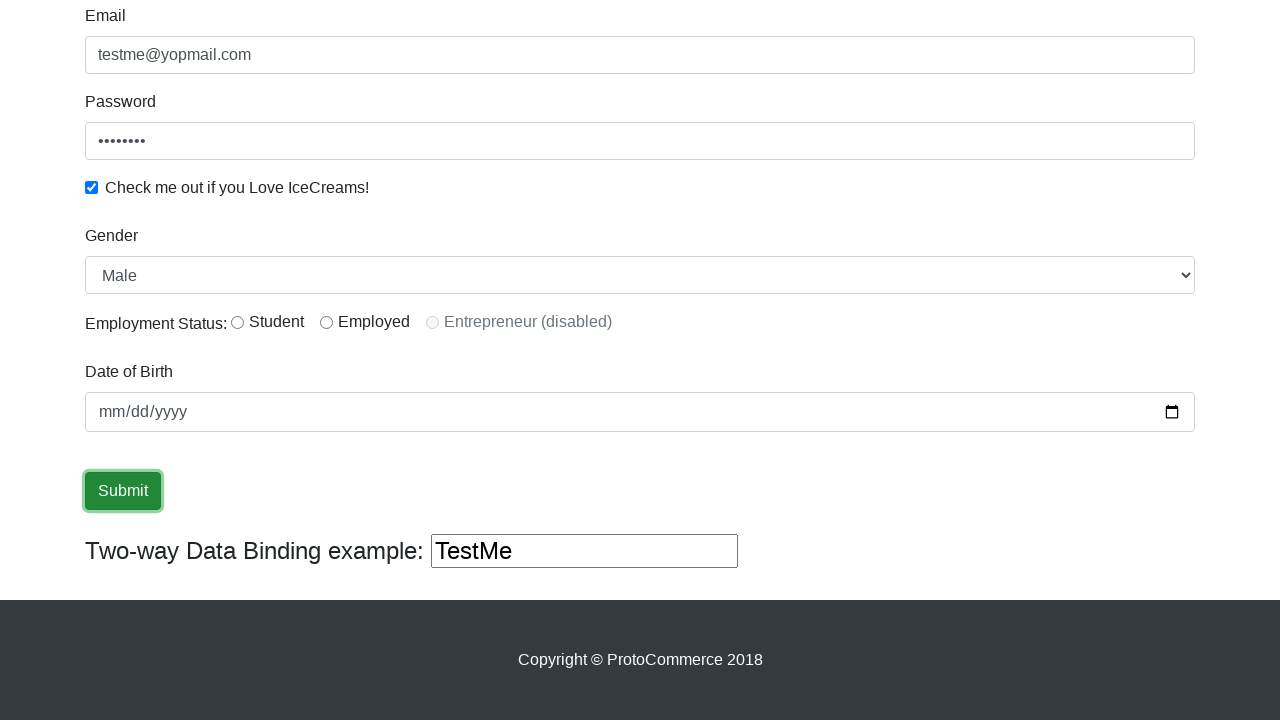

Retrieved success message text: '
                    ×
                    Success! The Form has been submitted successfully!.
                  '
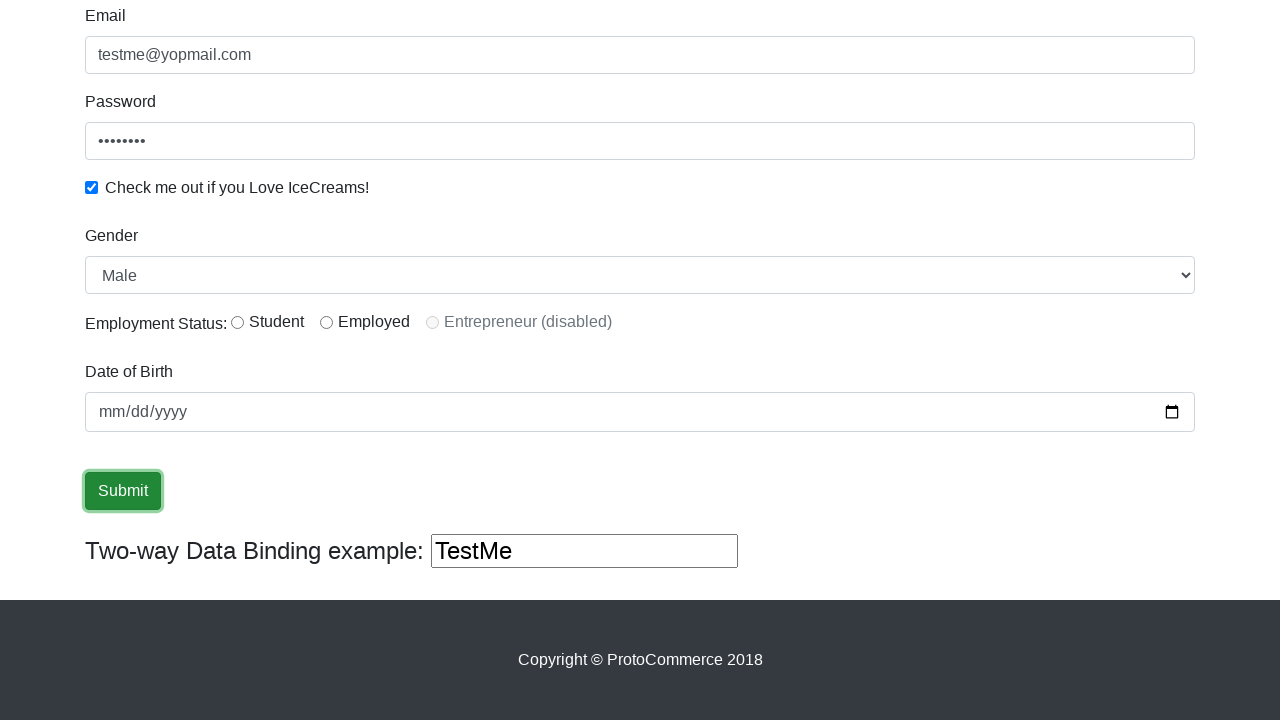

Verified success message contains 'success'
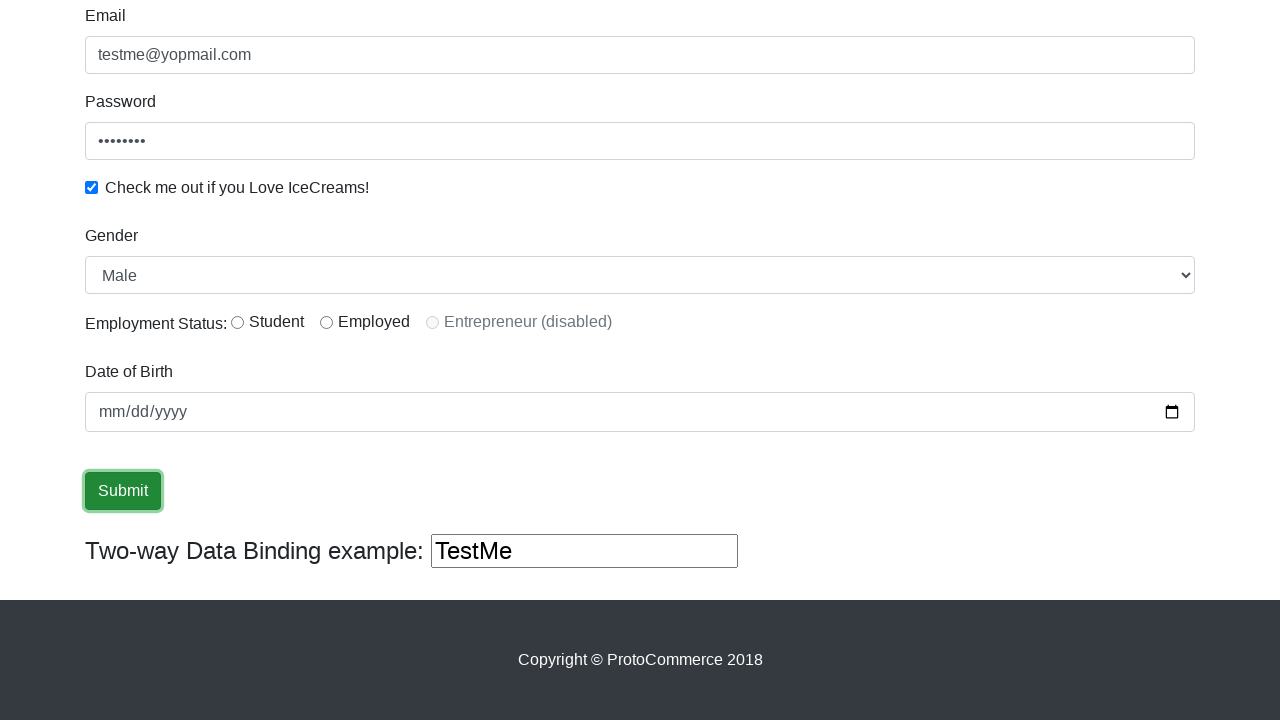

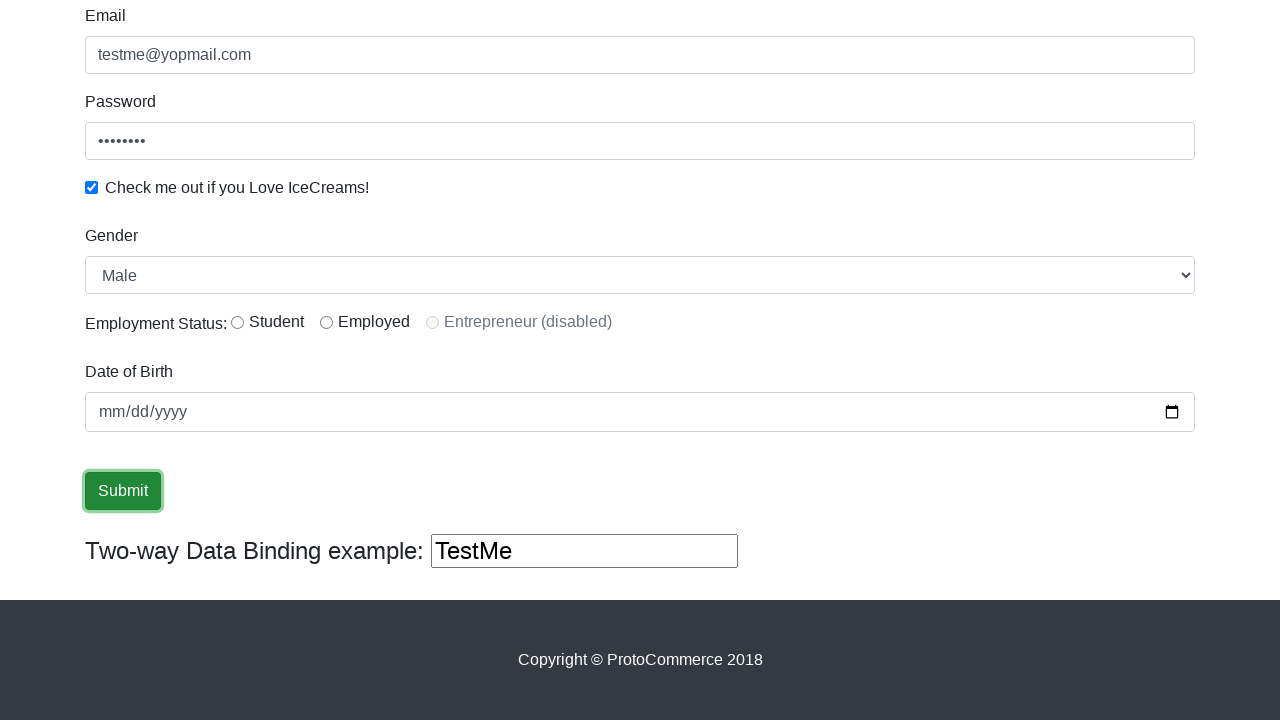